Tests various JavaScript alerts (simple alert, confirmation, and prompt) and window handling functionality on the automation practice website

Starting URL: http://automationbykrishna.com/#

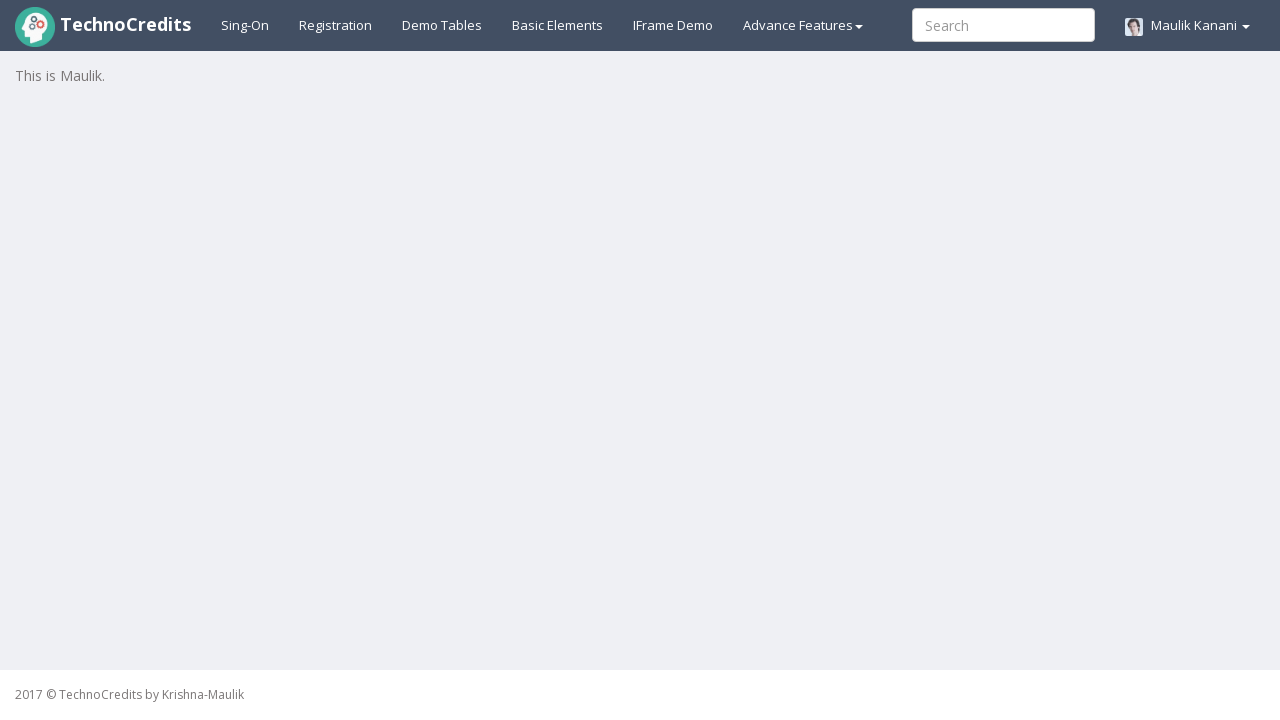

Clicked on basic-elements link at (558, 25) on xpath=//a[@id='basicelements']
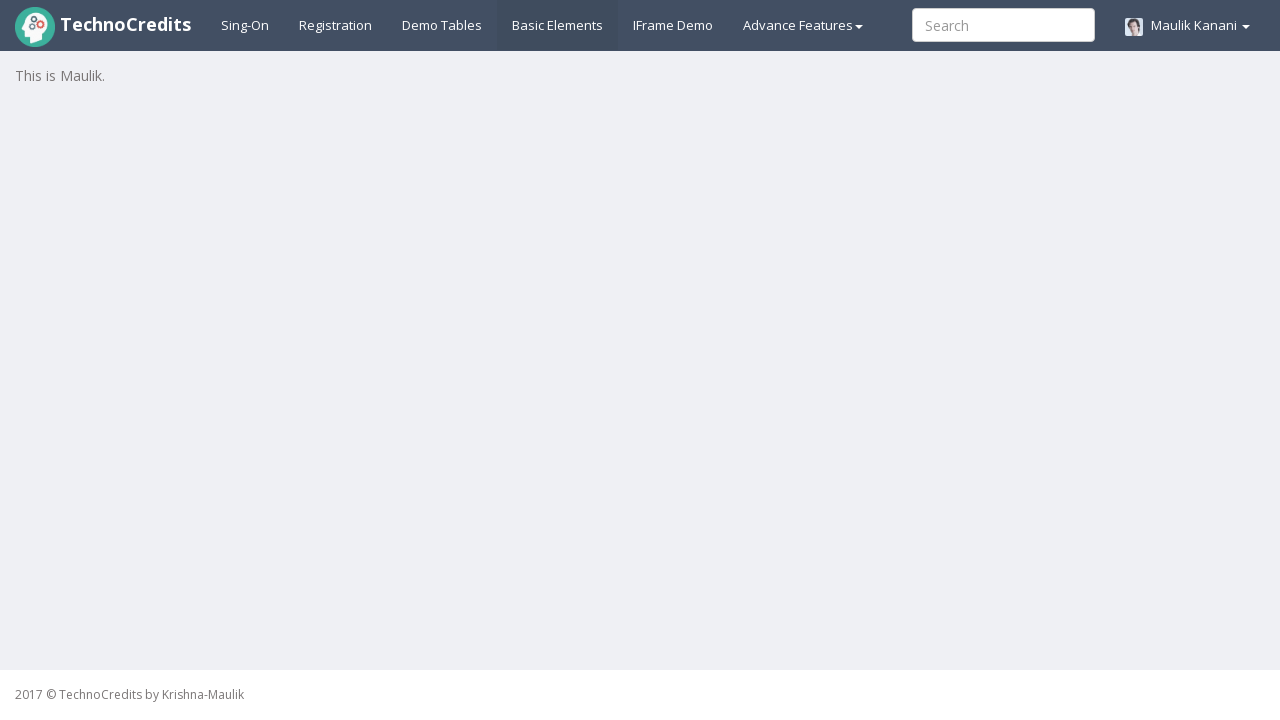

Waited 2 seconds for page to load
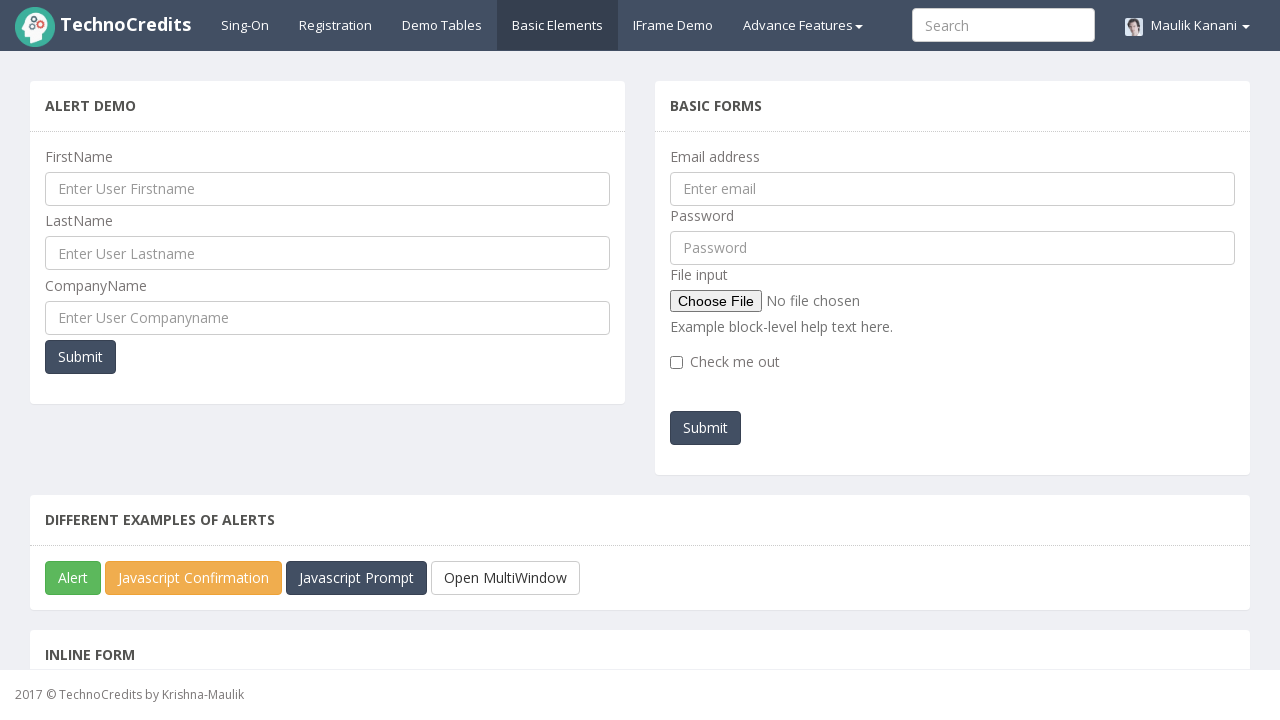

Clicked JavaScript Alert button at (73, 578) on xpath=//button[@id='javascriptAlert']
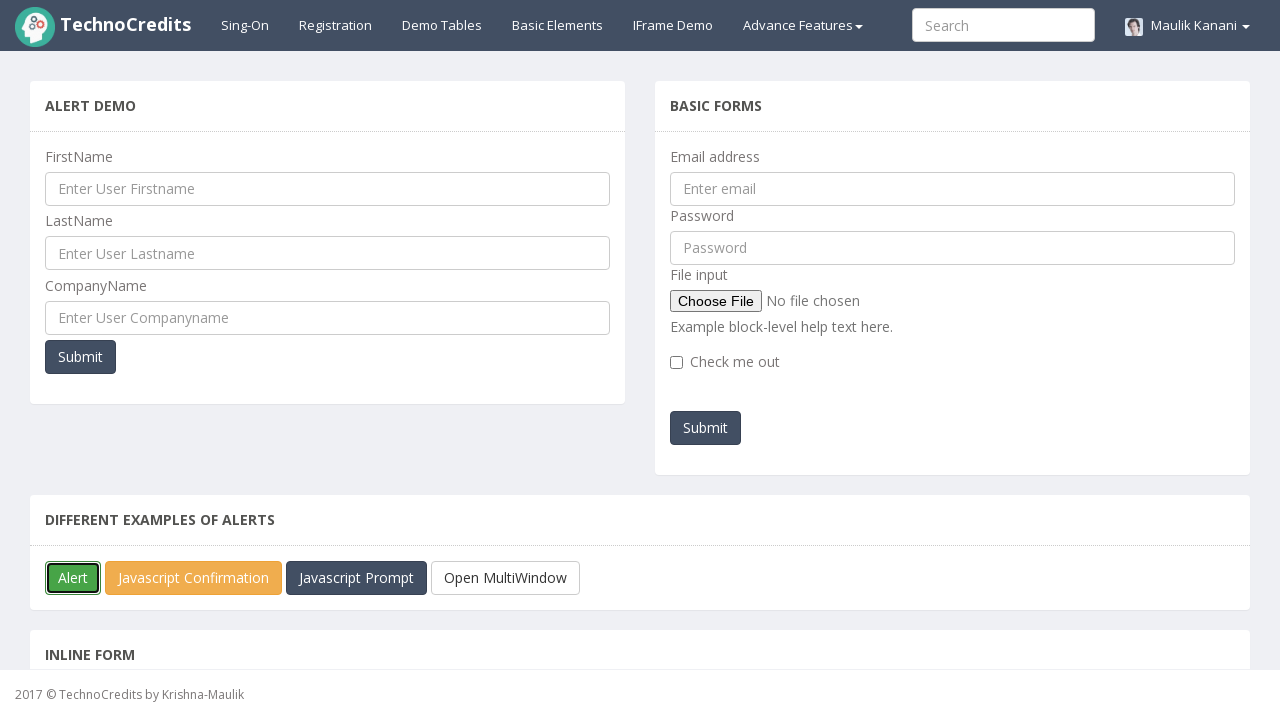

Accepted simple alert dialog
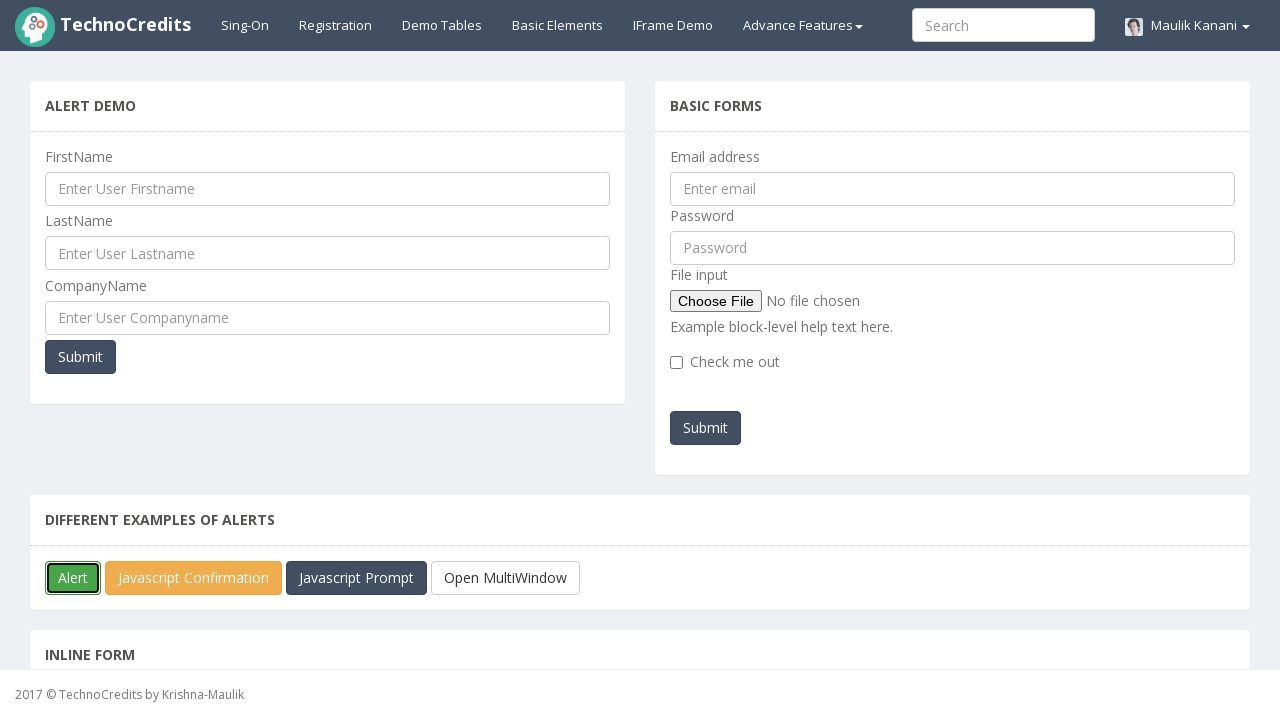

Clicked JavaScript Confirmation box button at (194, 578) on xpath=//button[@id='javascriptConfirmBox']
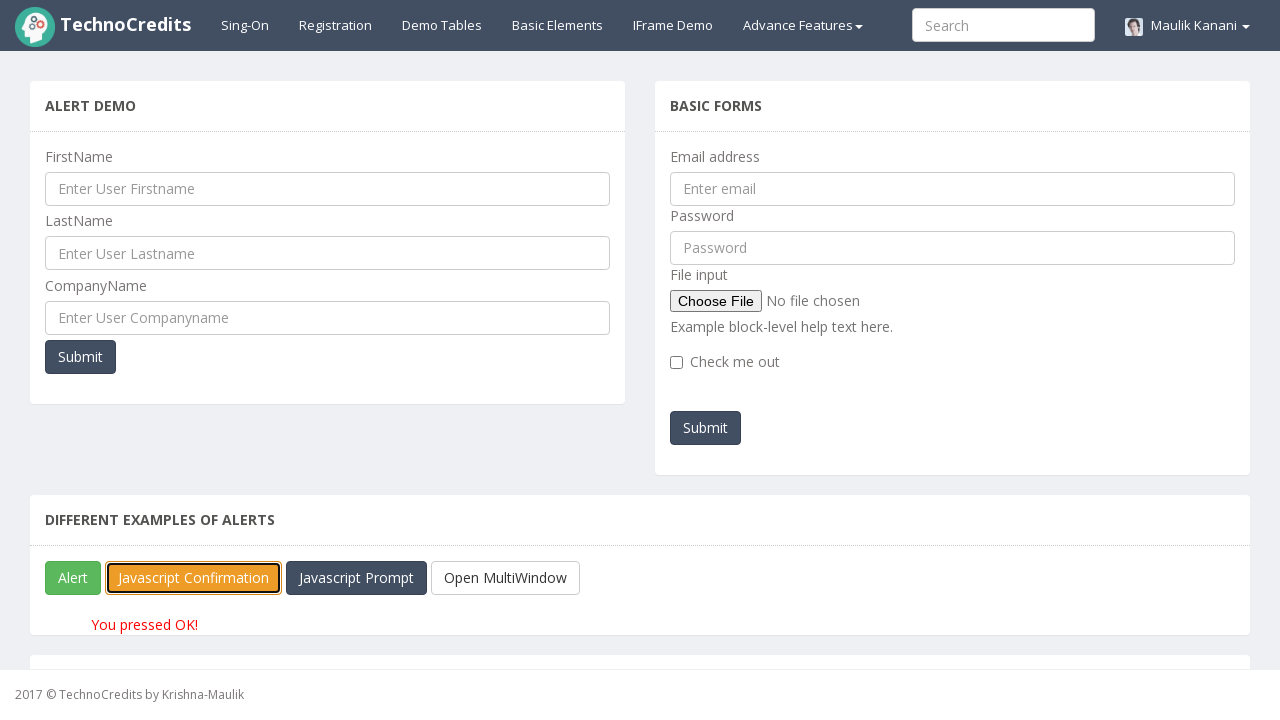

Accepted confirmation alert dialog
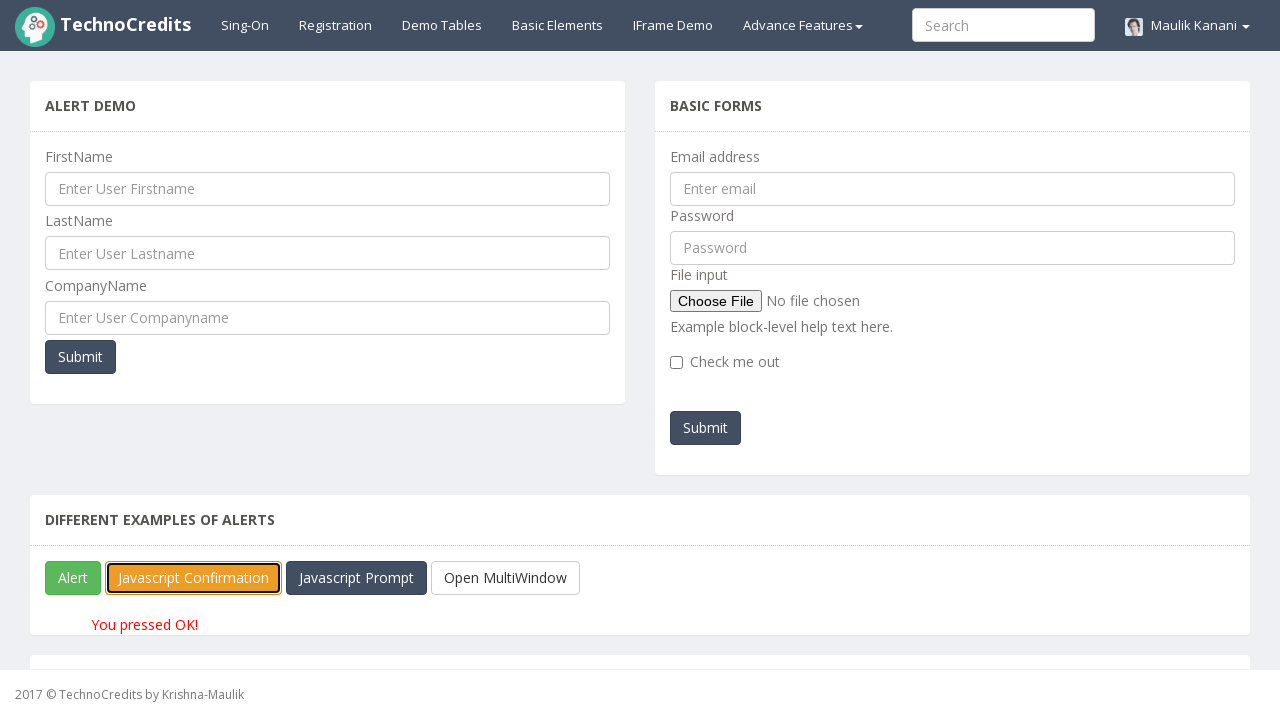

Retrieved confirmation text: You pressed OK!
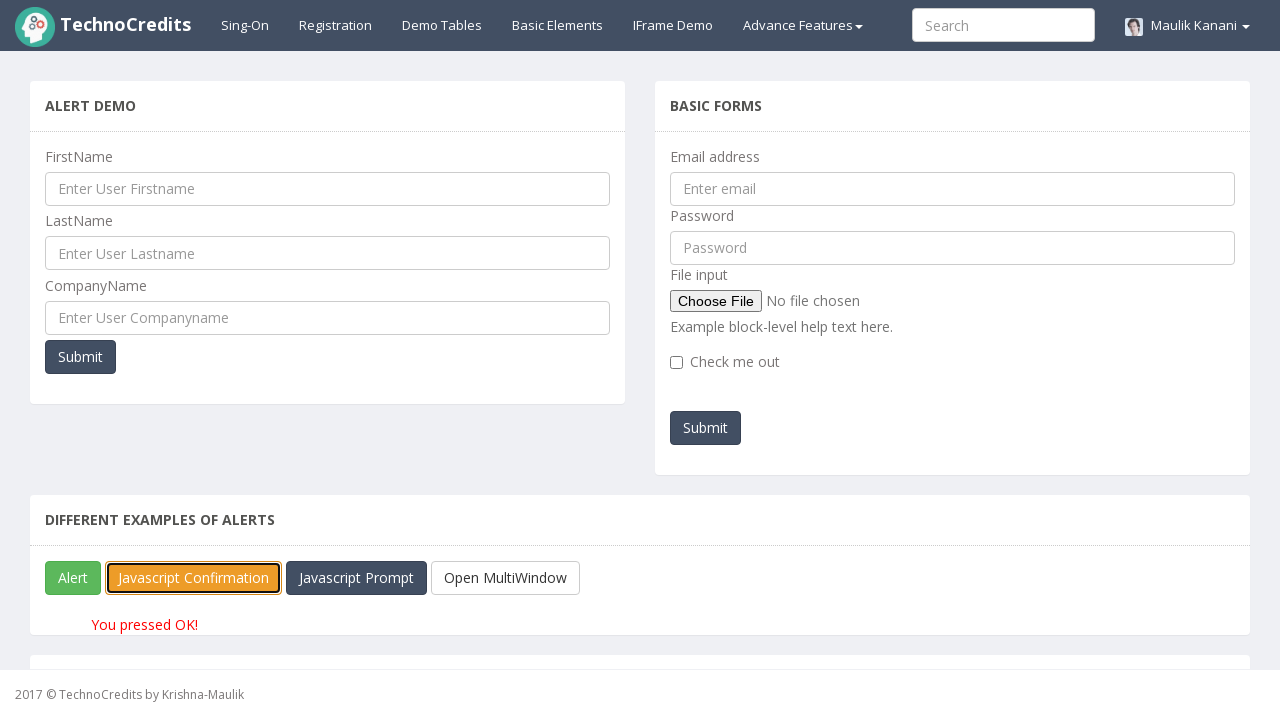

Clicked JavaScript Prompt button at (356, 578) on xpath=//button[@id='javascriptPromp']
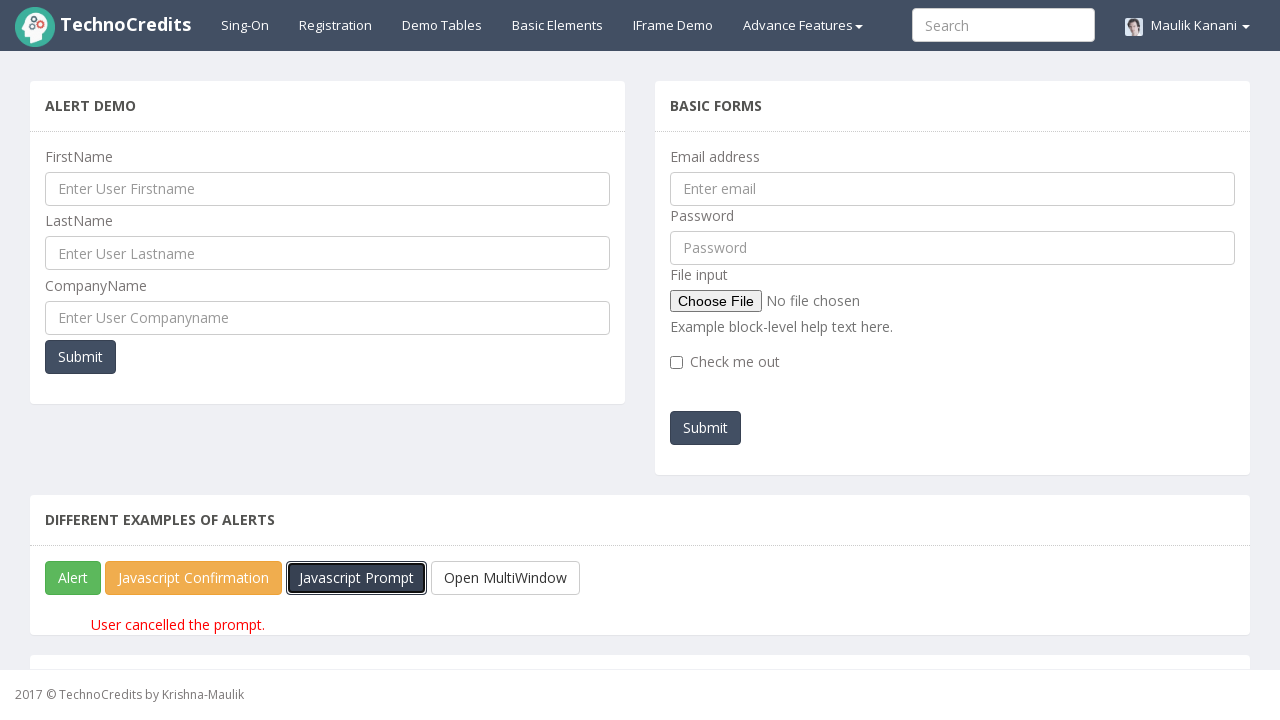

Accepted prompt alert with input 'cute vibha'
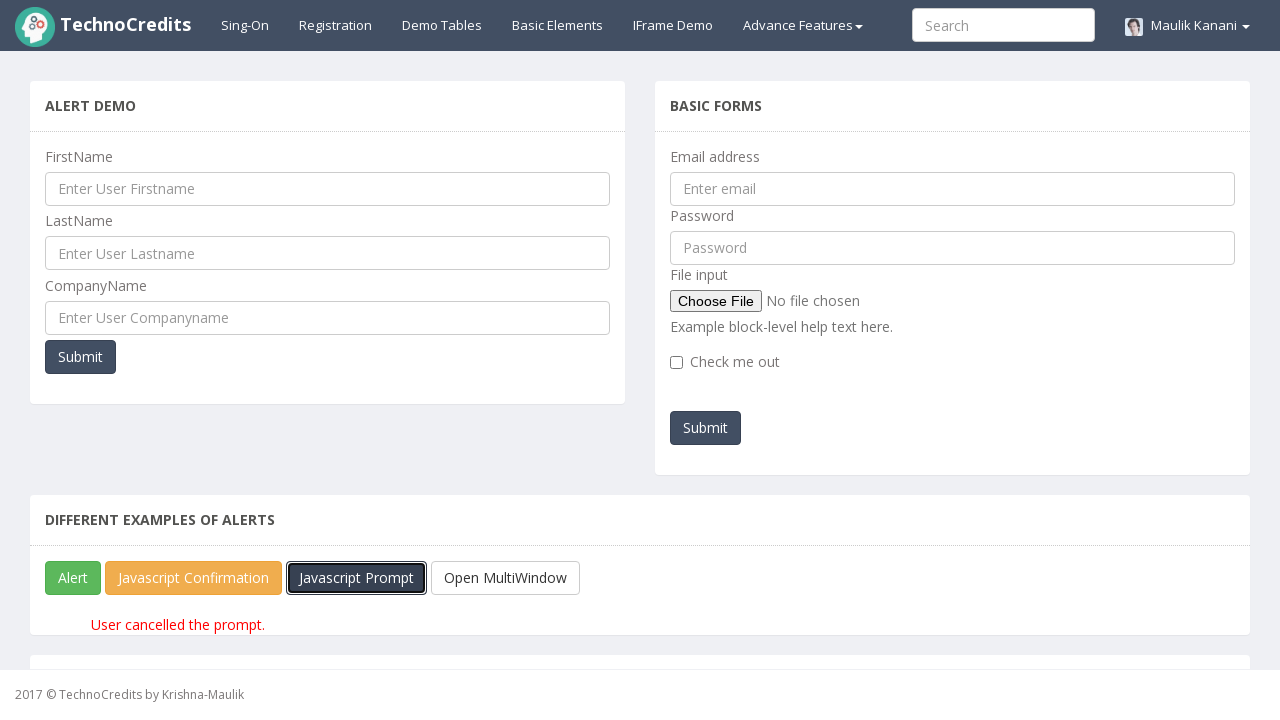

Retrieved prompt text: User cancelled the prompt.
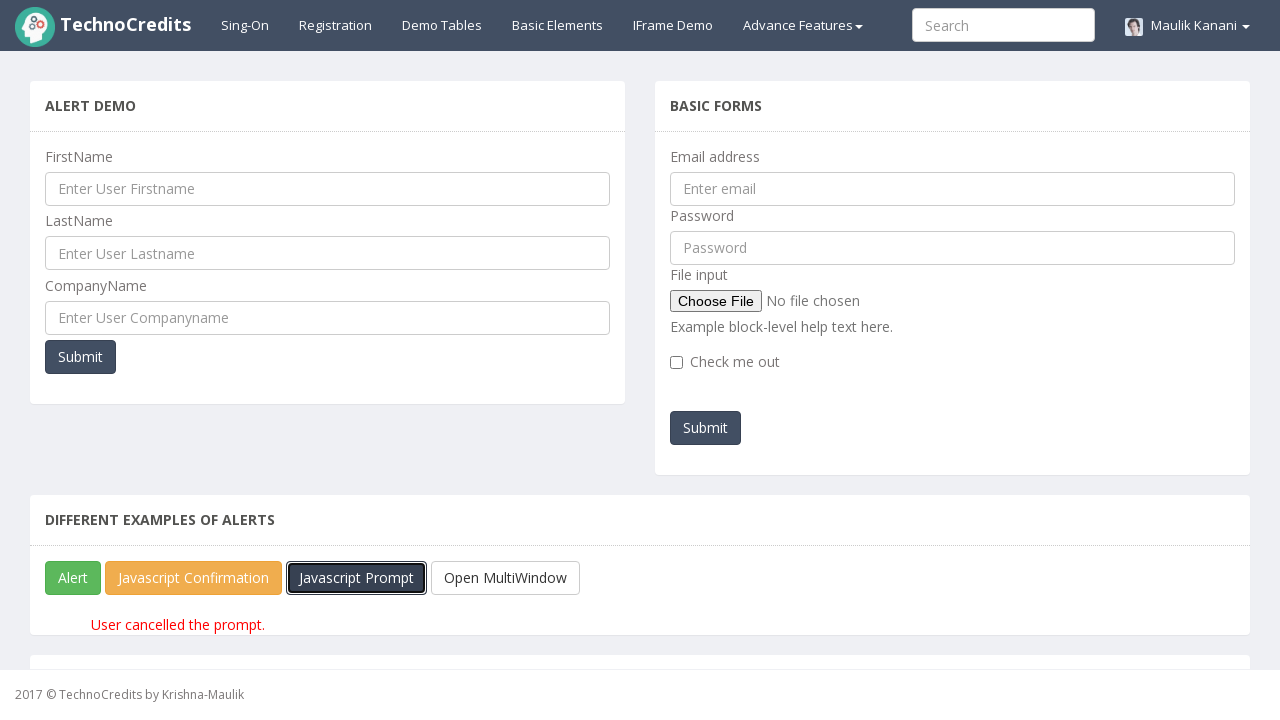

Clicked MultiWindow button to open new window at (506, 578) on xpath=//button[@id='javascriptMultiWindow']
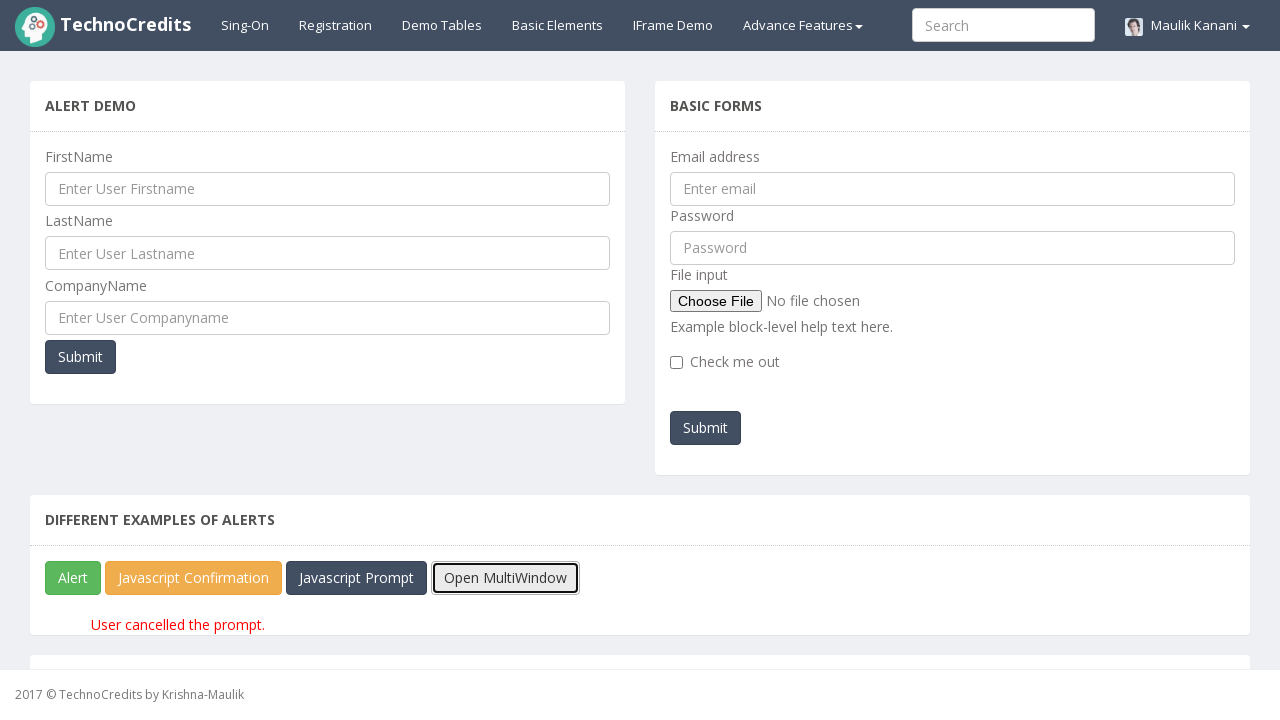

New window opened and captured
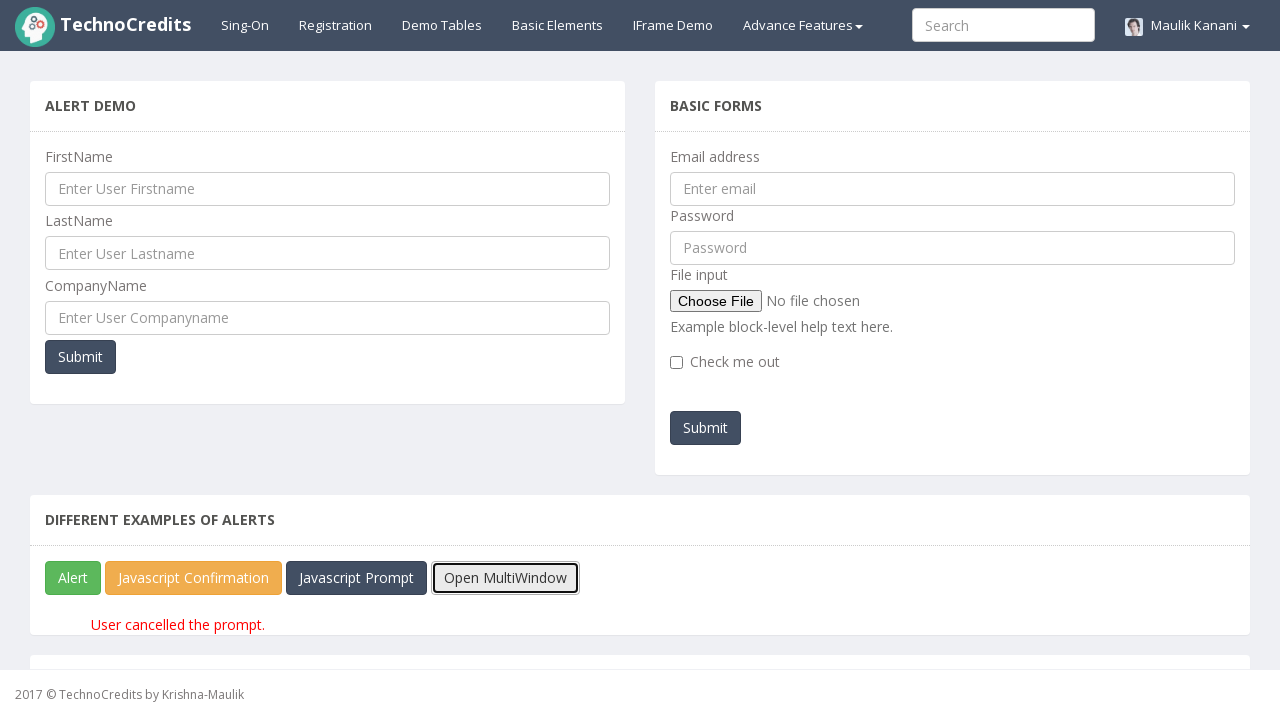

Closed new window
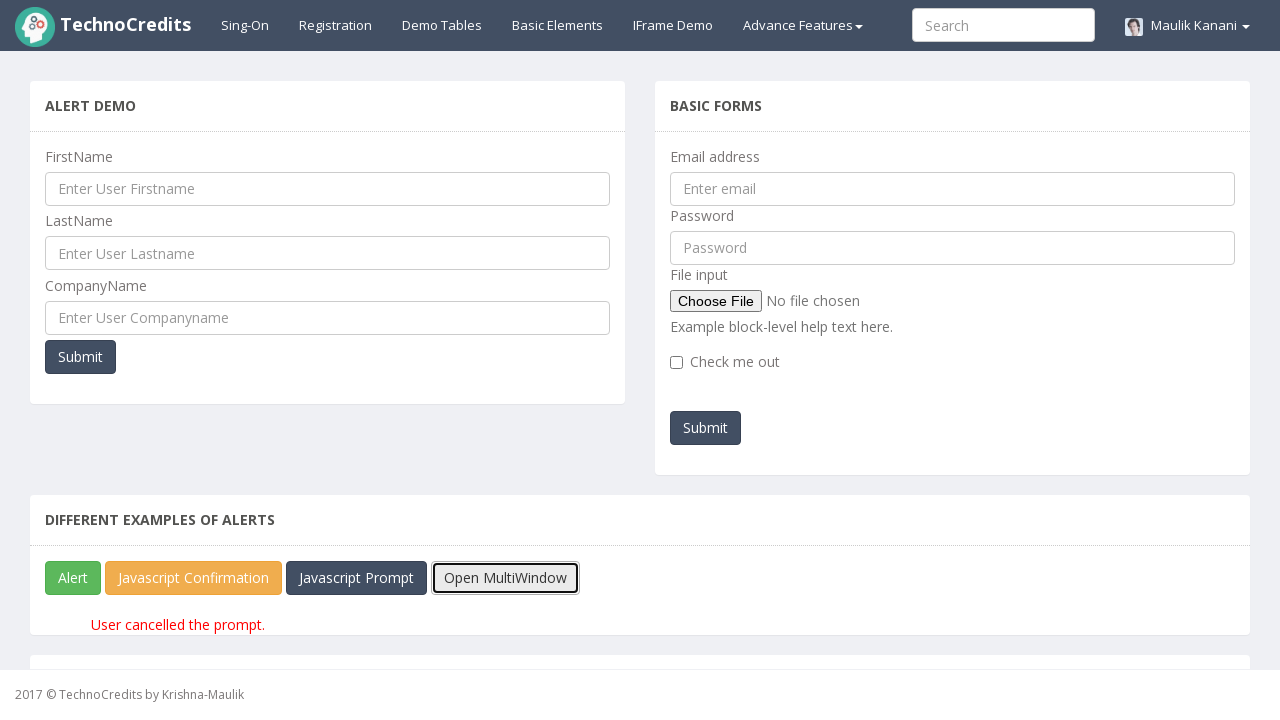

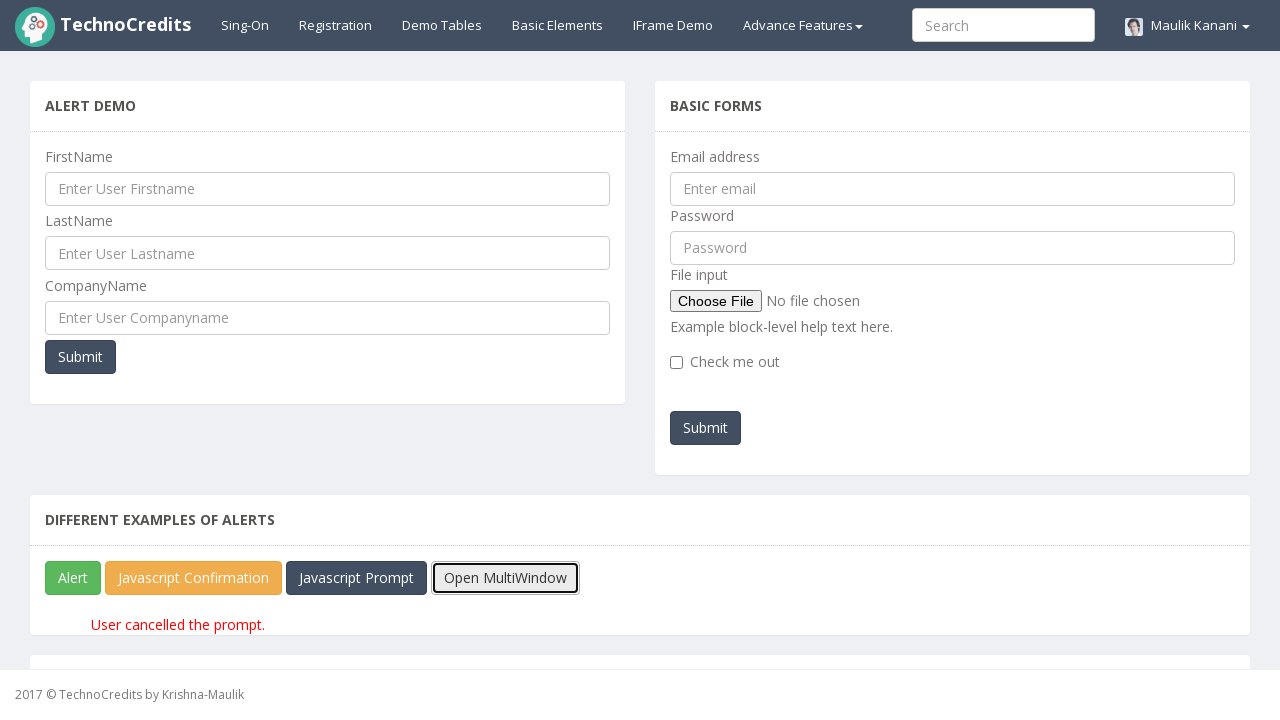